Tests the jQuery UI datepicker widget by switching to an iframe and entering tomorrow's date into the datepicker input field.

Starting URL: https://jqueryui.com/datepicker/

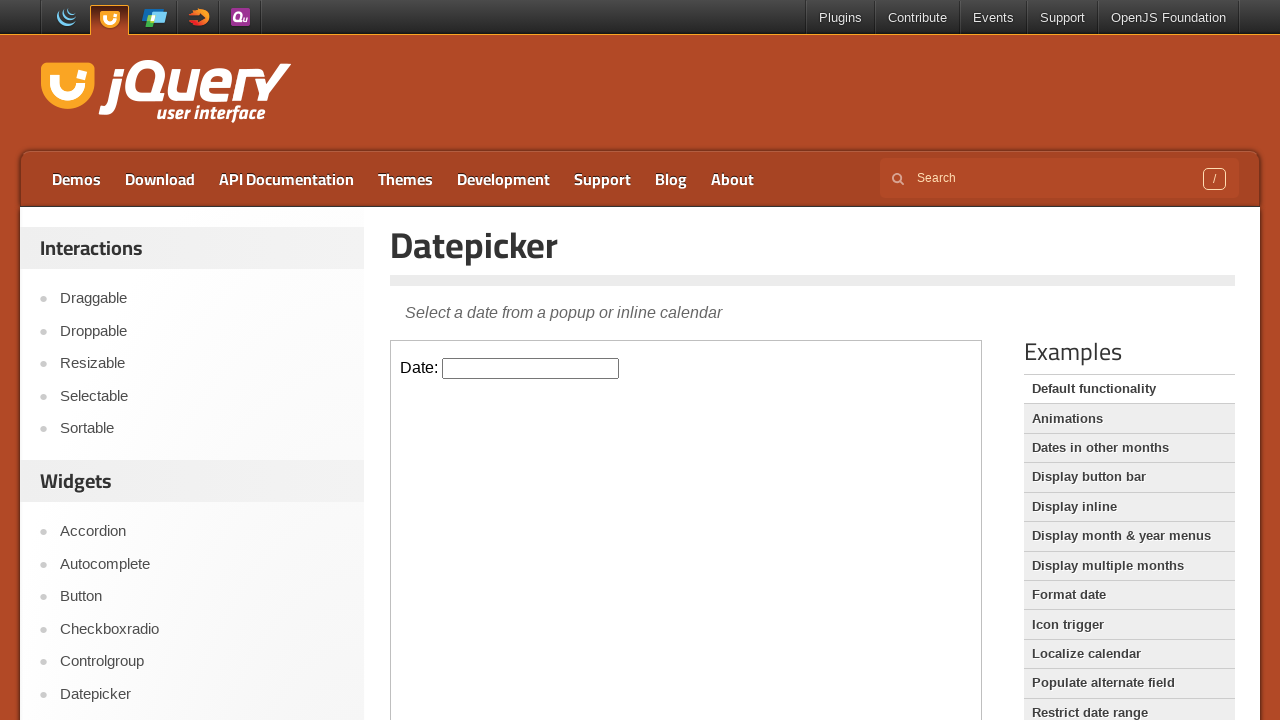

Calculated tomorrow's date as 03/02/2026
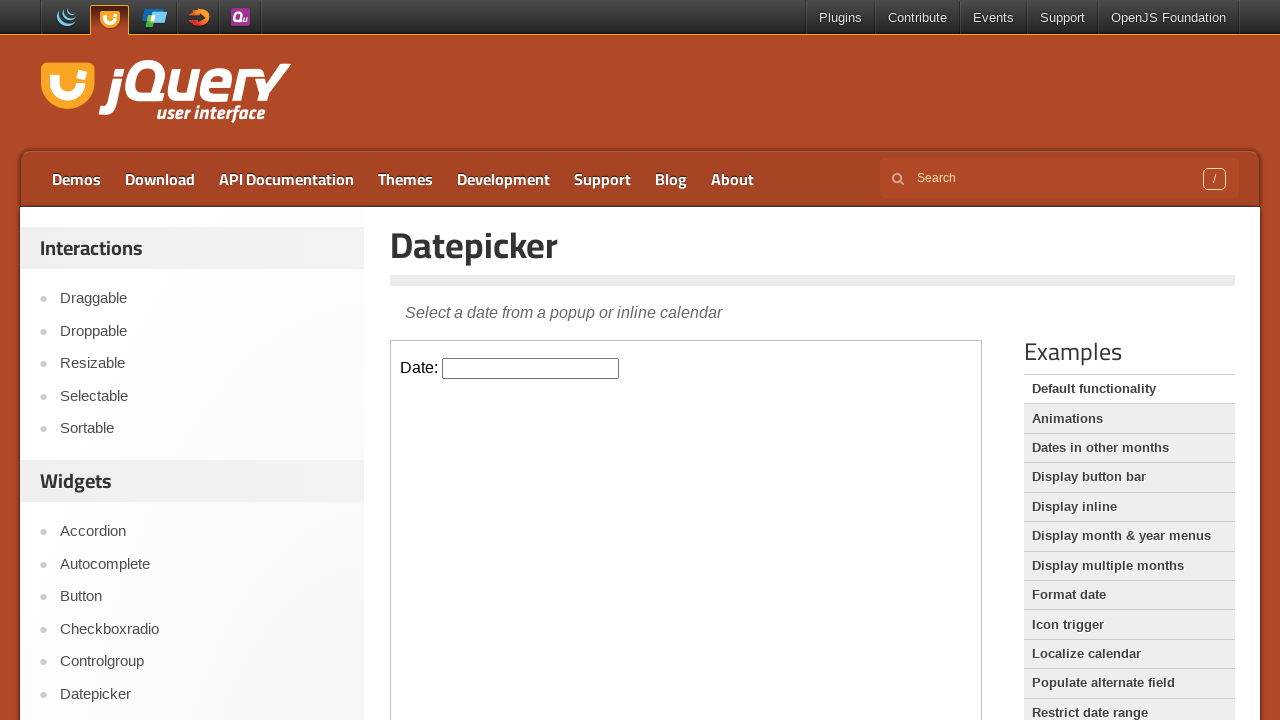

Located the datepicker iframe
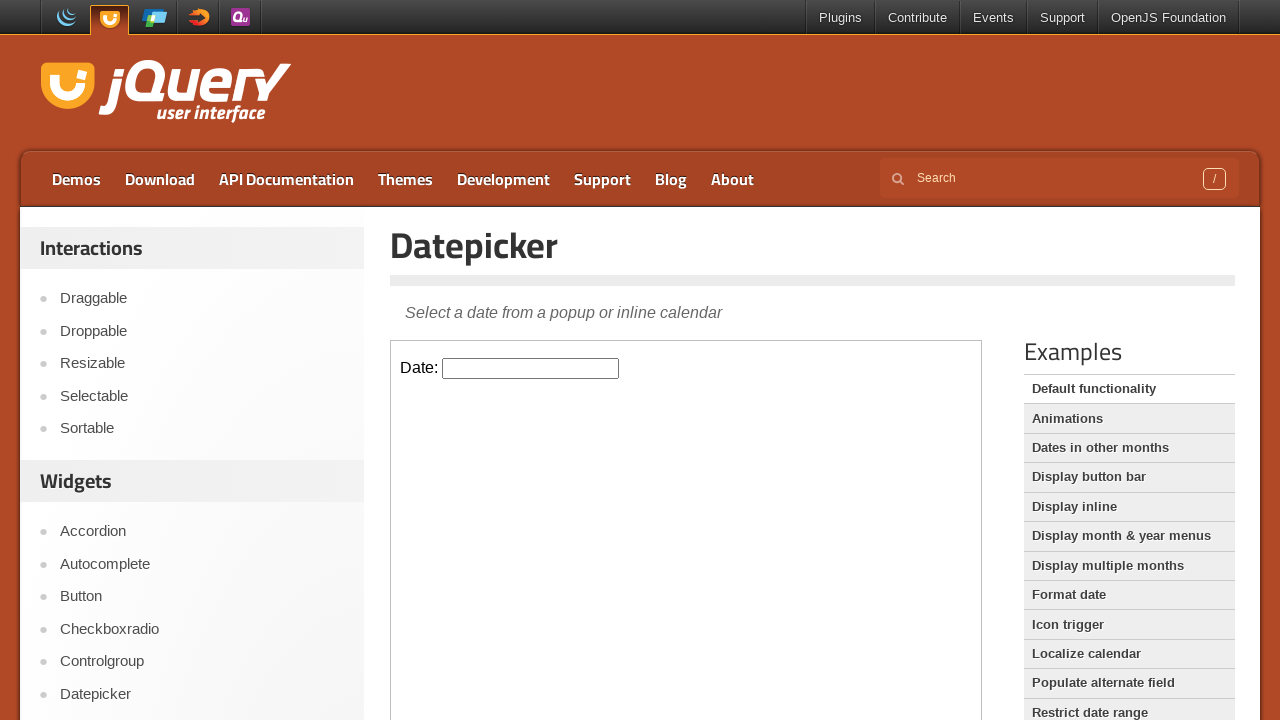

Filled datepicker input field with tomorrow's date: 03/02/2026 on iframe.demo-frame >> internal:control=enter-frame >> #datepicker
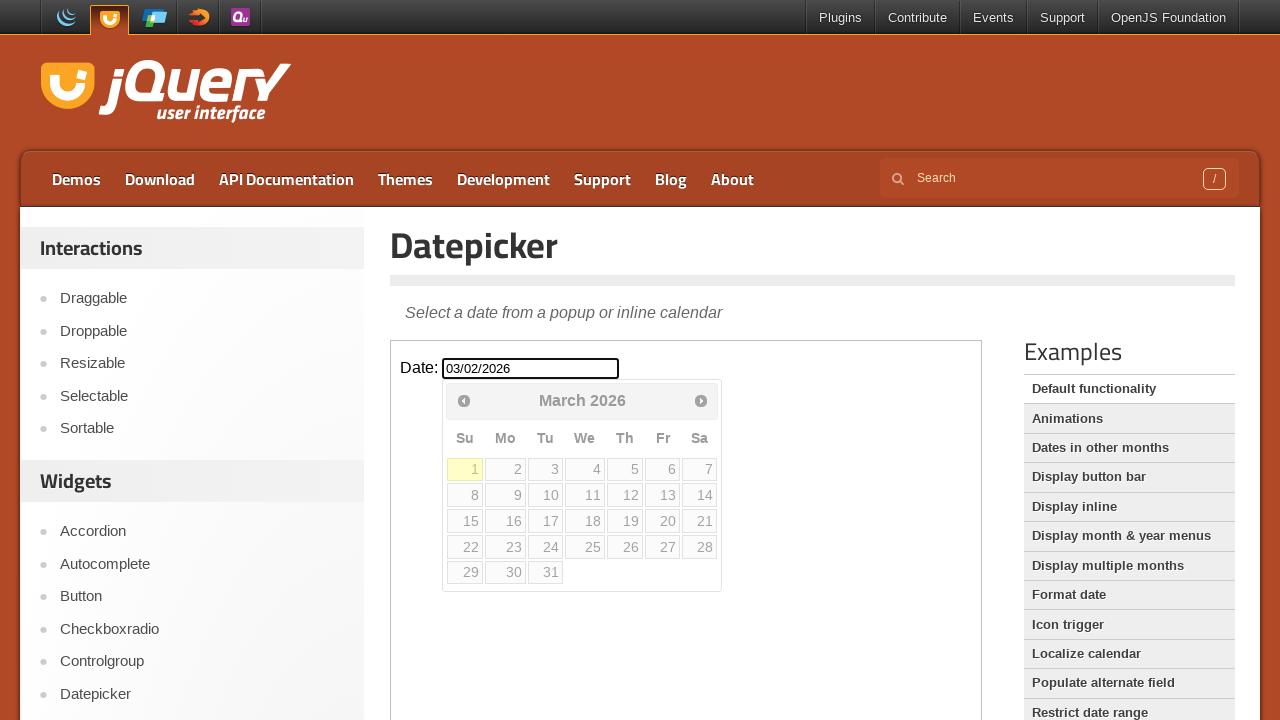

Pressed Escape to close the datepicker popup on iframe.demo-frame >> internal:control=enter-frame >> #datepicker
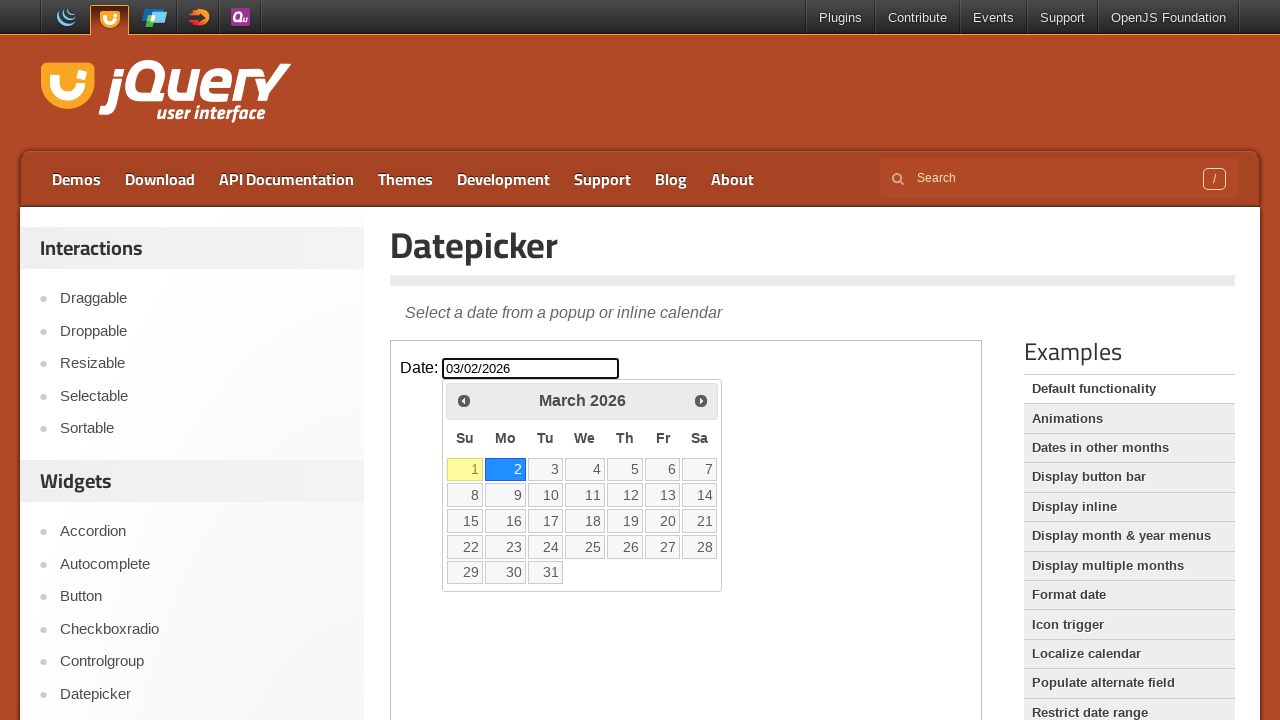

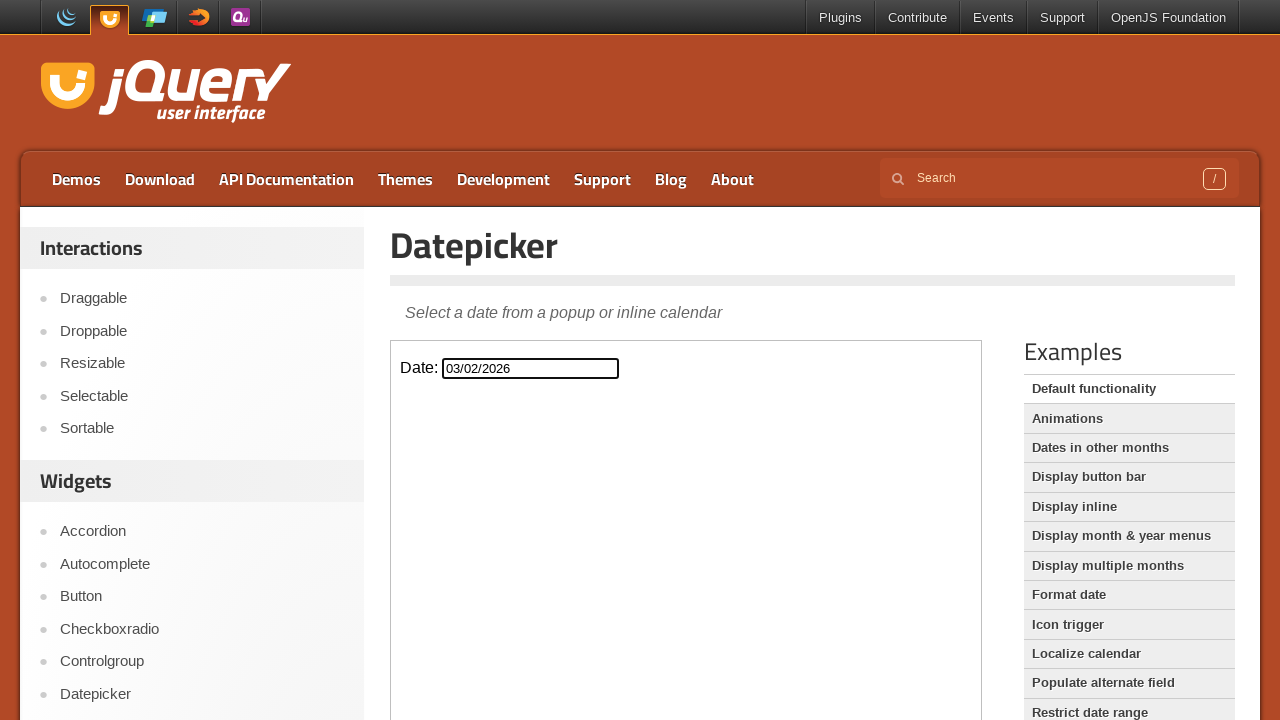